Tests handling of new browser windows by opening a popup, switching to it, closing it, and returning to main window

Starting URL: http://the-internet.herokuapp.com/windows

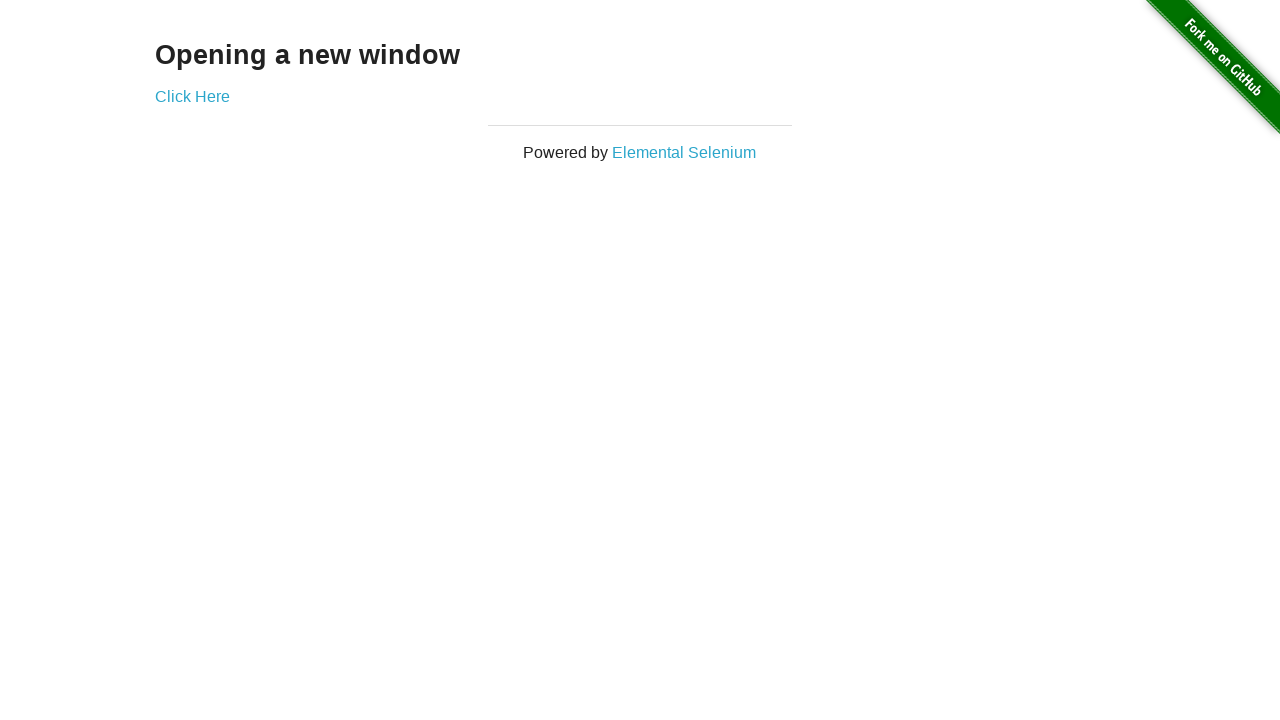

Clicked link to open new window popup at (192, 96) on xpath=//div[@class='example']/a
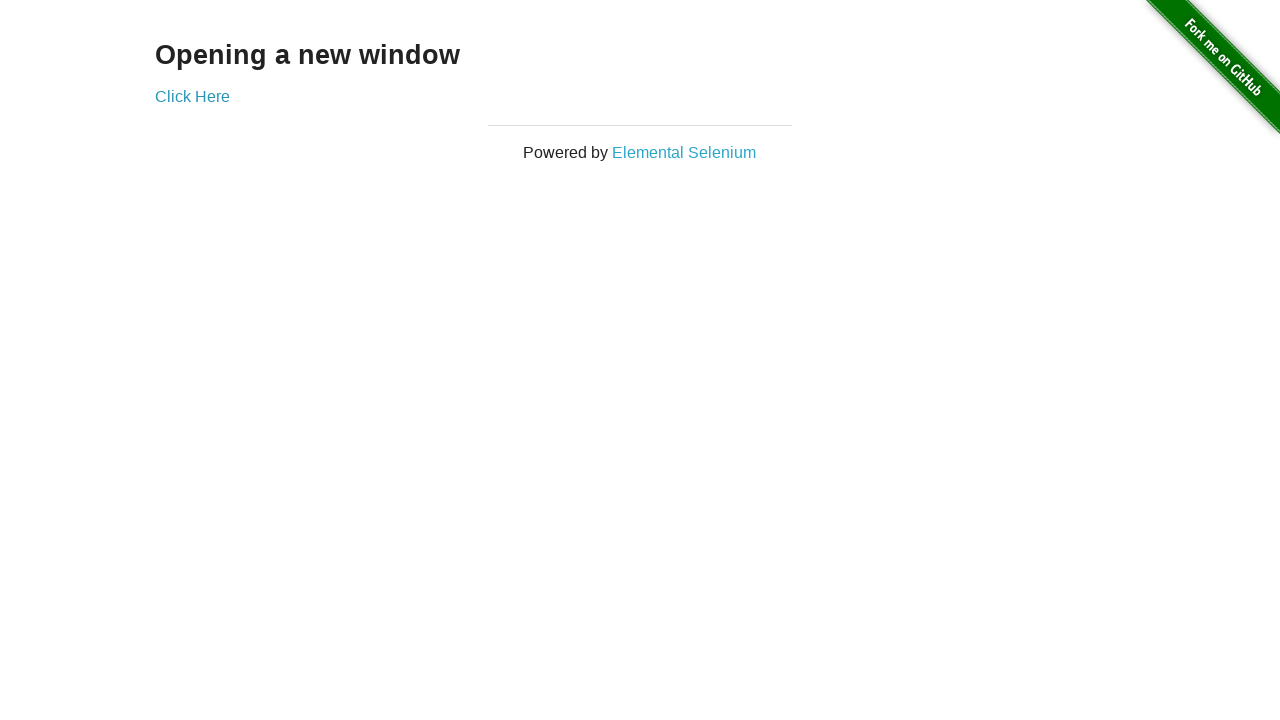

Switched to new browser window
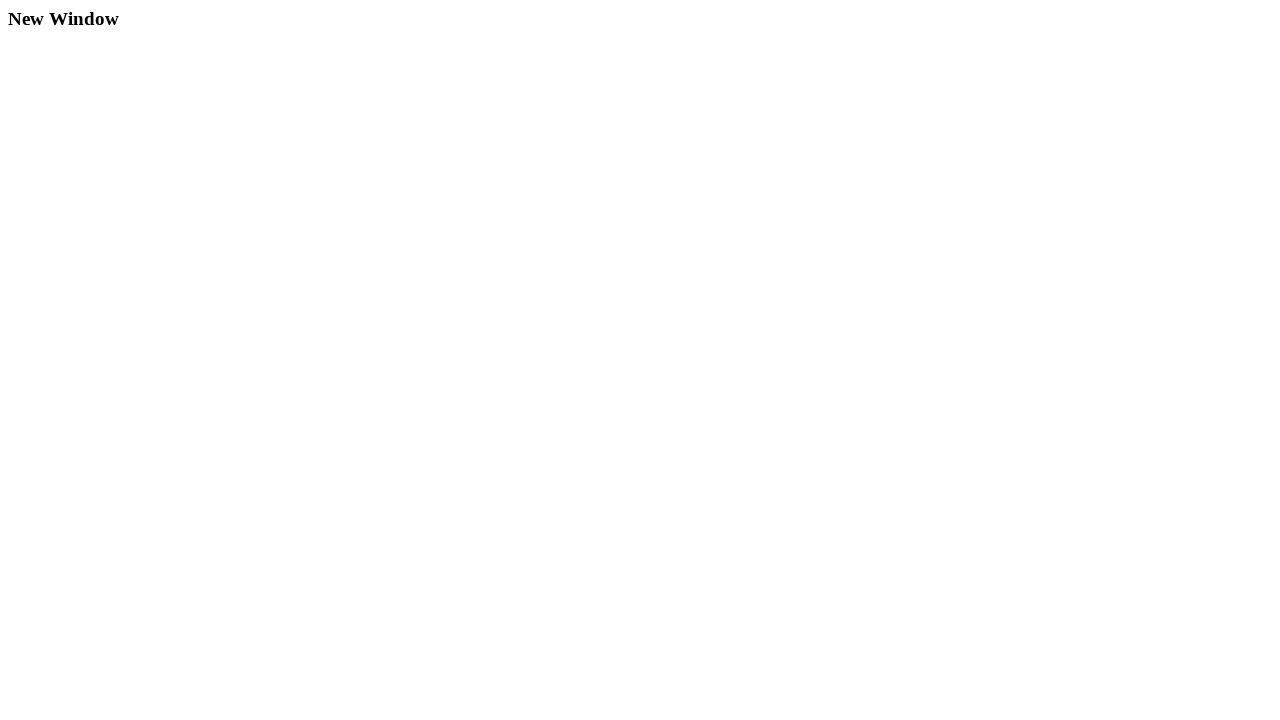

Closed the popup window
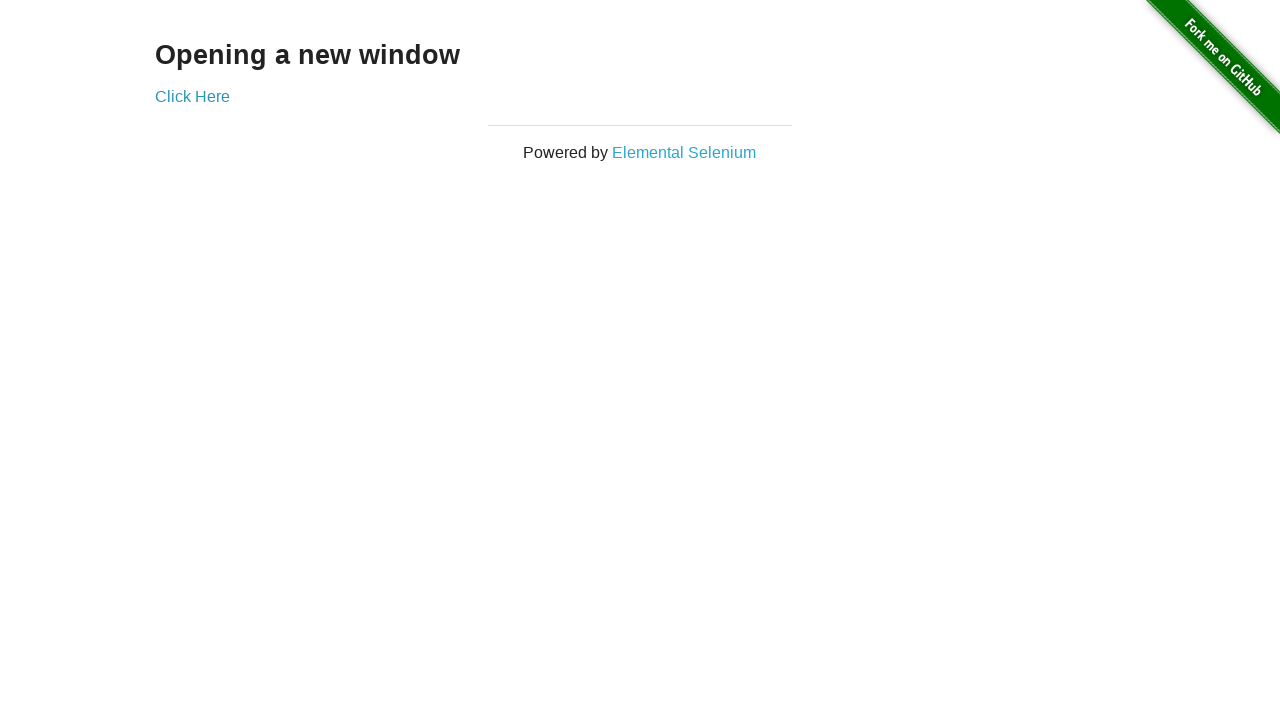

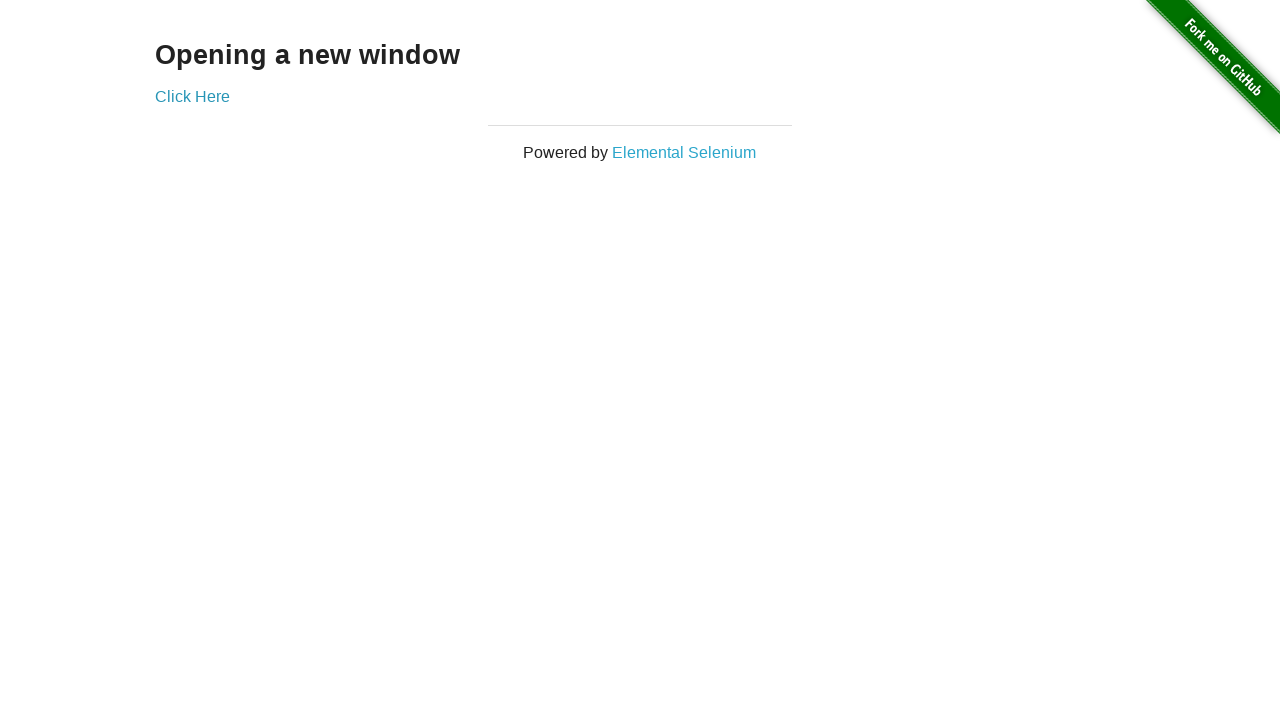